Tests that clicking the Bank Manager Login button navigates to the manager page where Add Customer, Open Account, and Customers buttons are visible.

Starting URL: https://www.globalsqa.com/angularJs-protractor/BankingProject/#/login

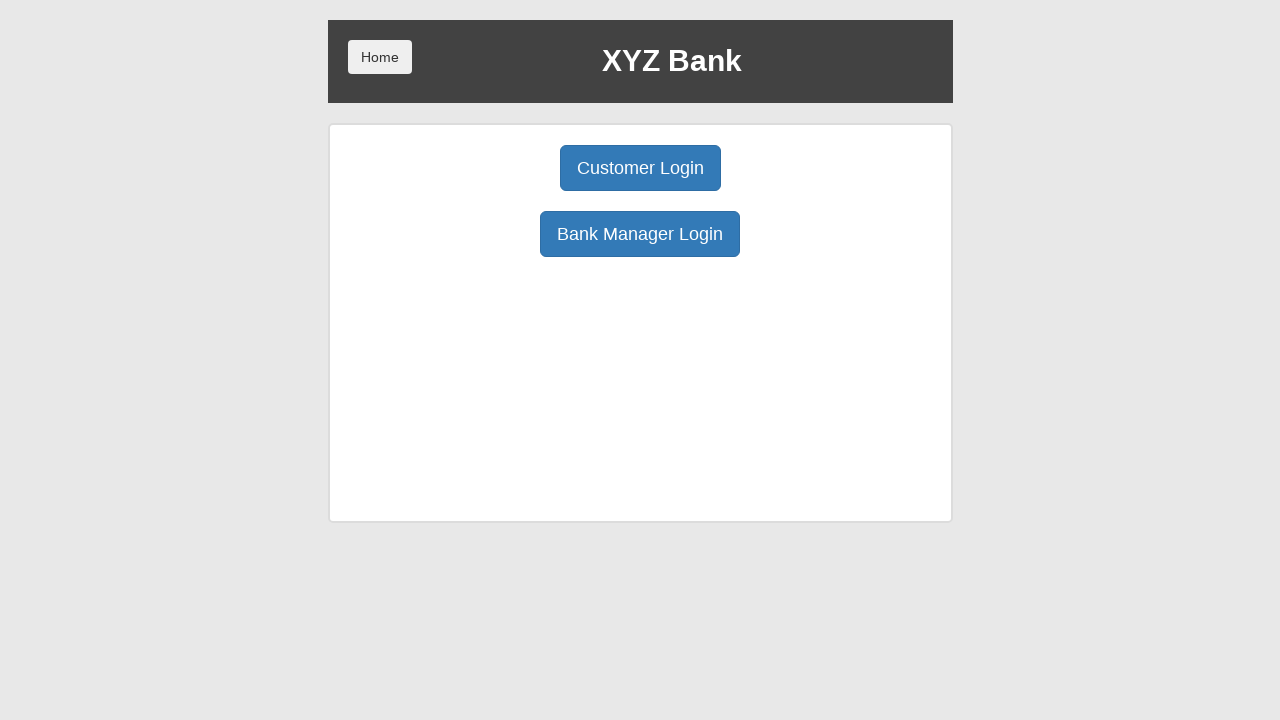

Clicked Bank Manager Login button at (640, 234) on button:has-text('Bank Manager Login')
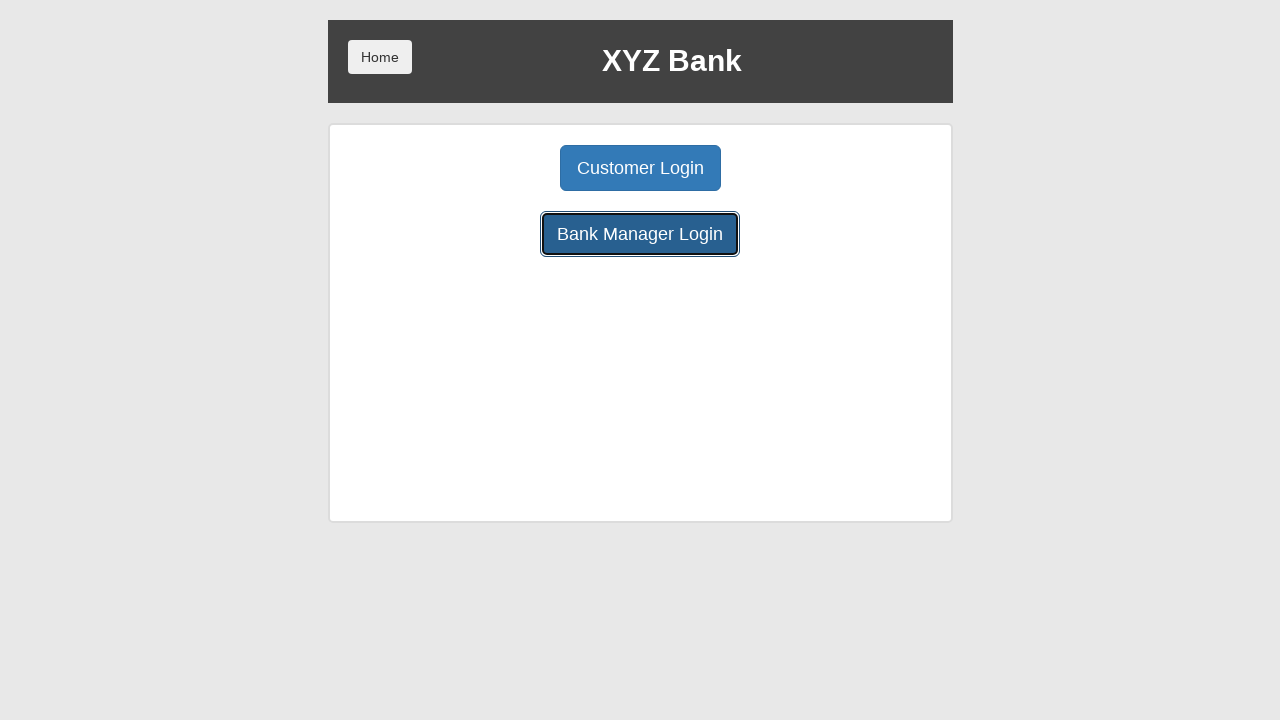

Add Customer button loaded and is visible
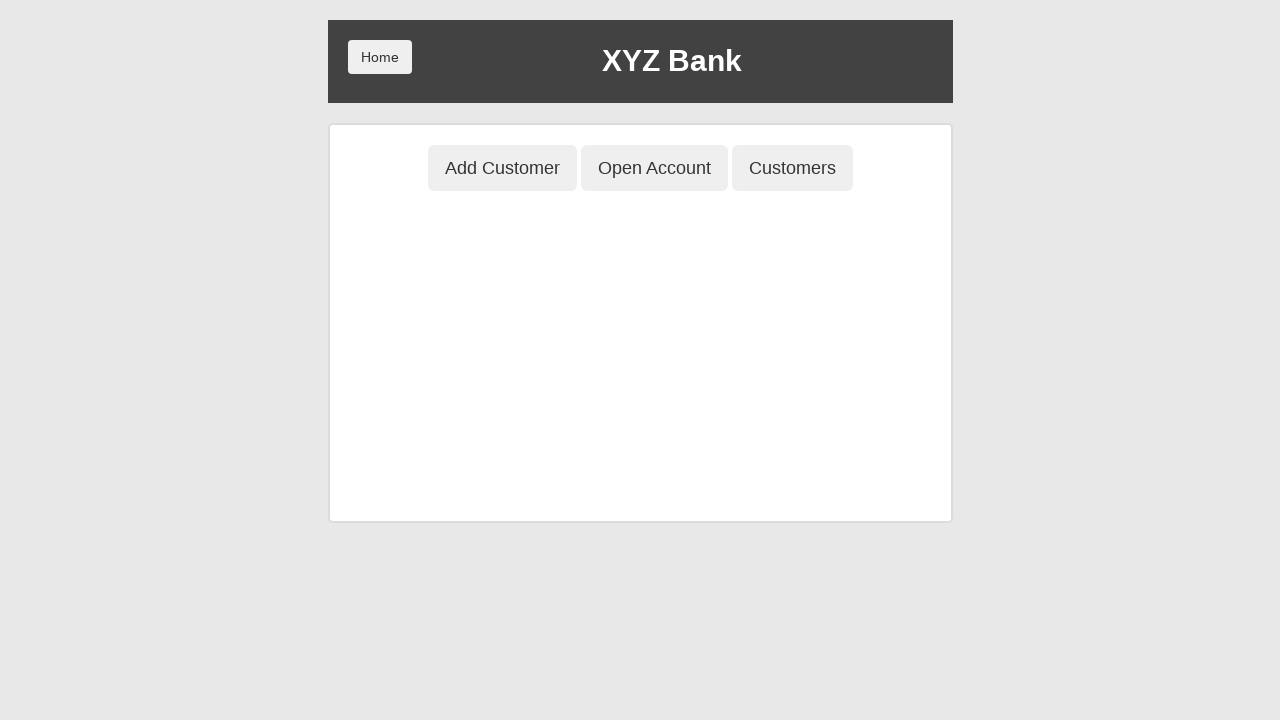

Asserted Add Customer button is visible
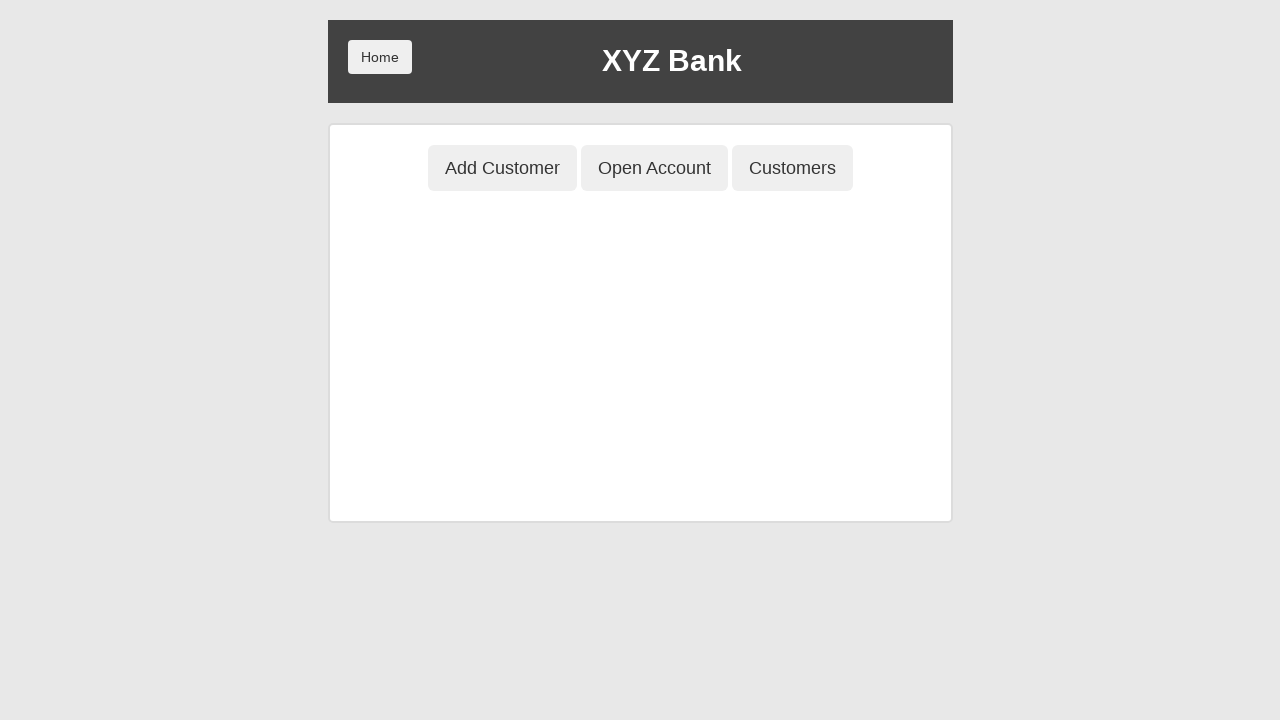

Asserted Open Account button is visible
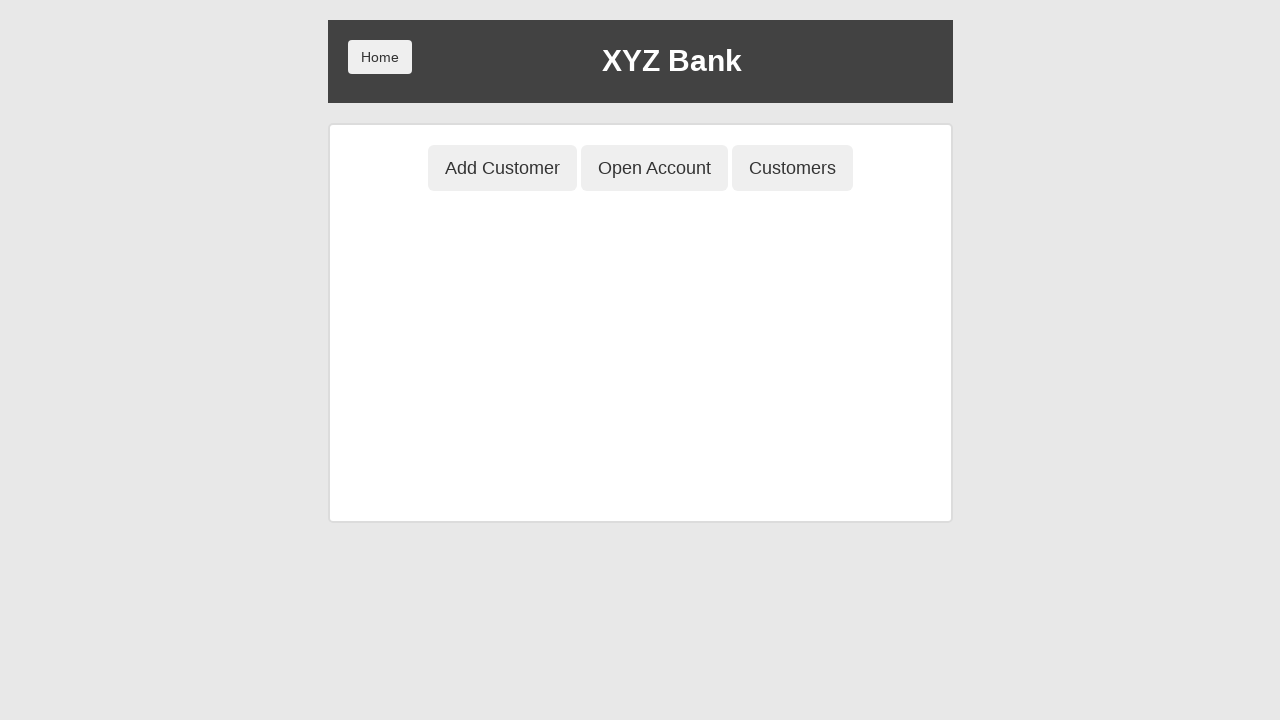

Asserted Customers button is visible
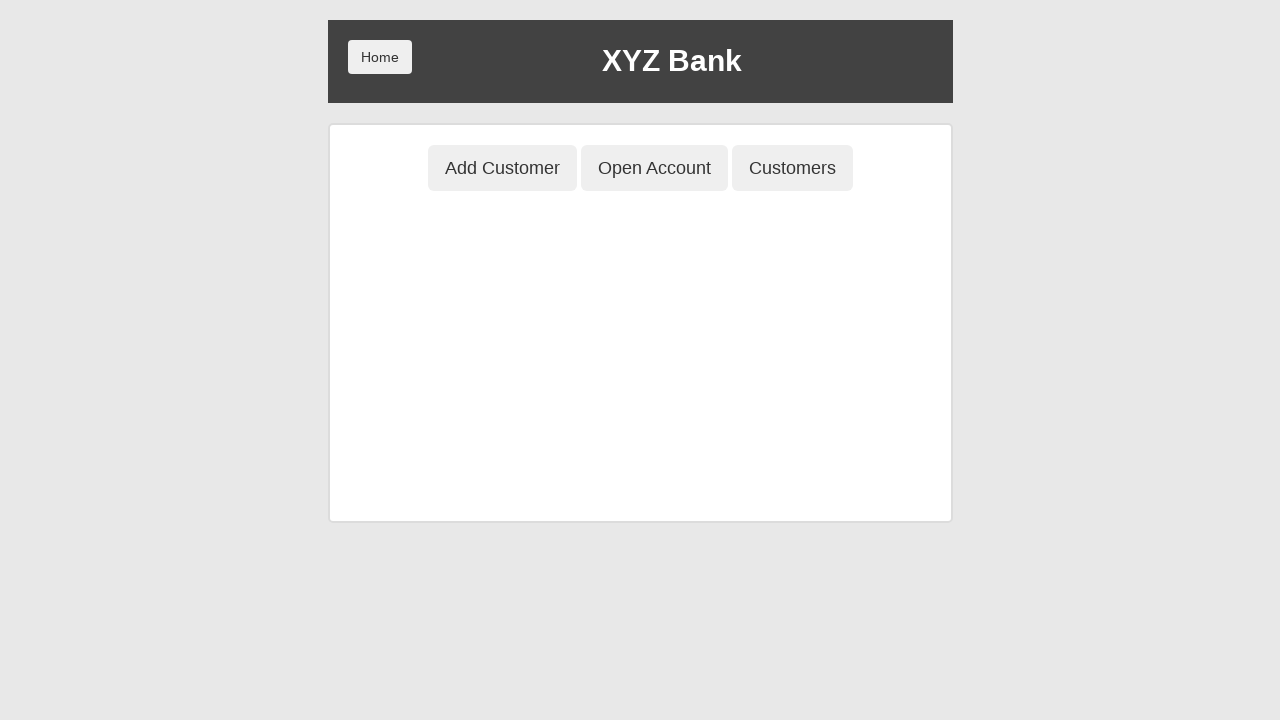

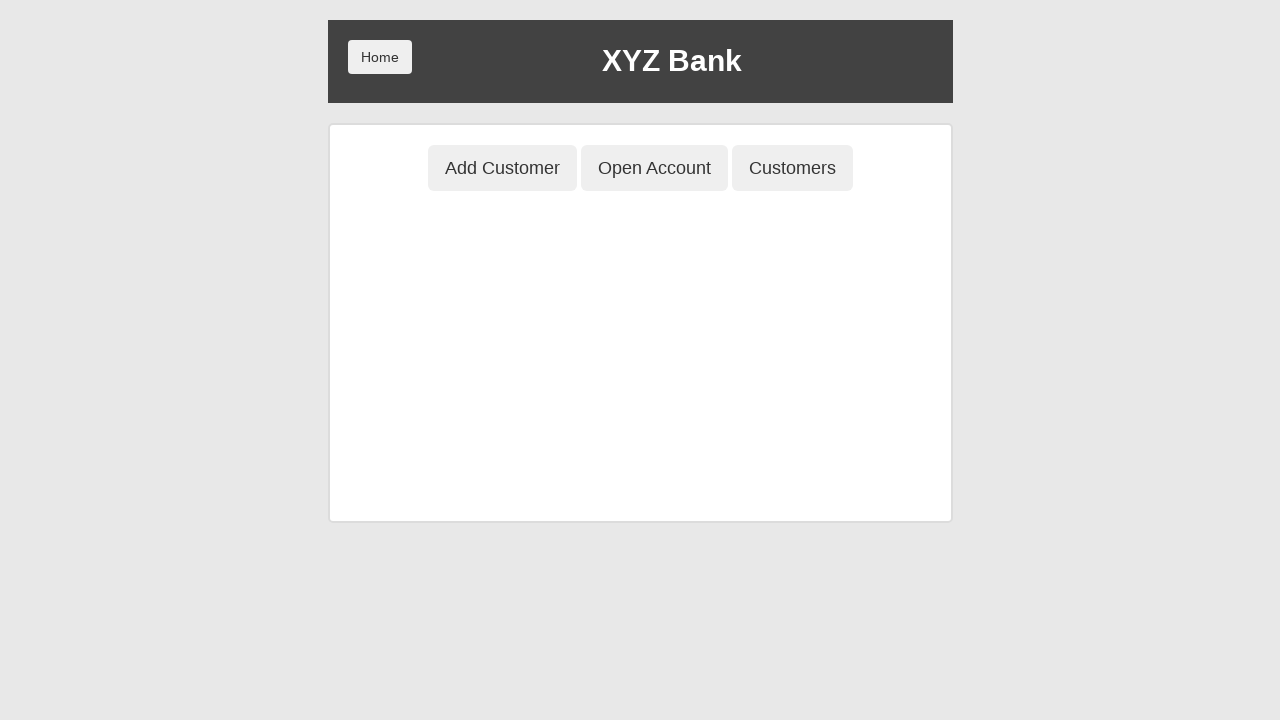